Navigates to the WebdriverIO home page and waits for it to load

Starting URL: https://webdriver.io/

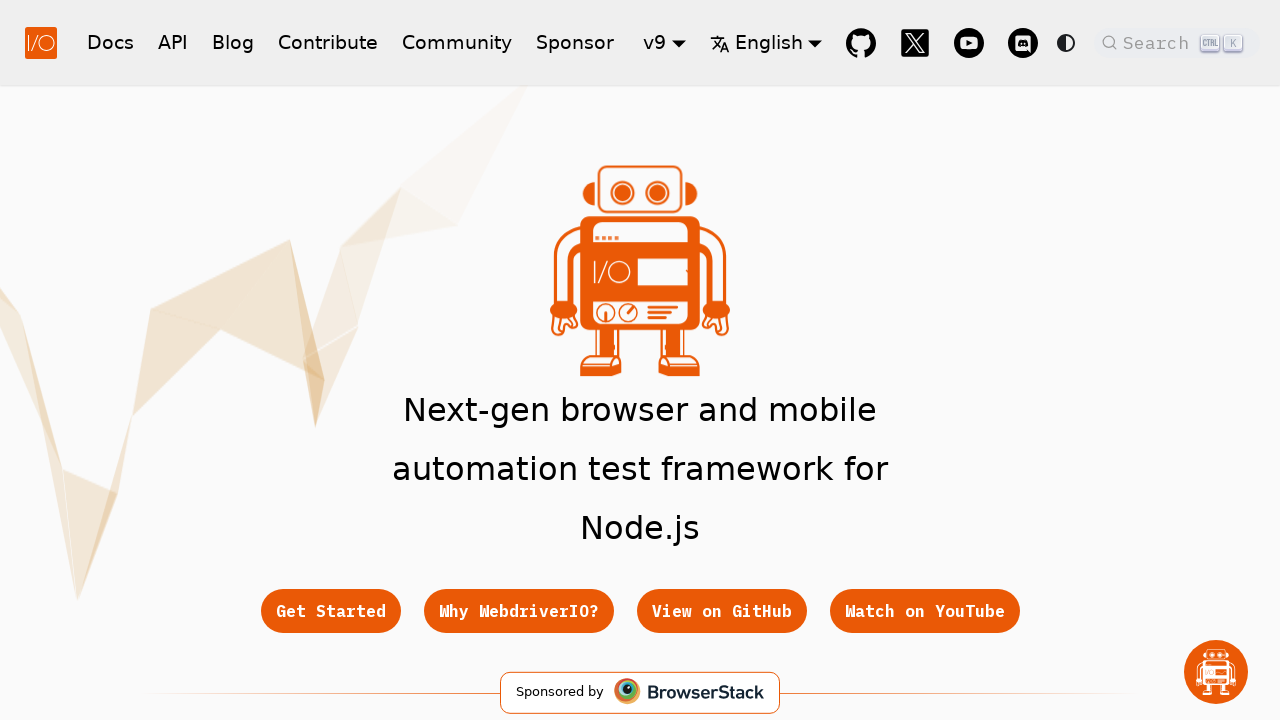

Waited for DOM content to be loaded on WebdriverIO home page
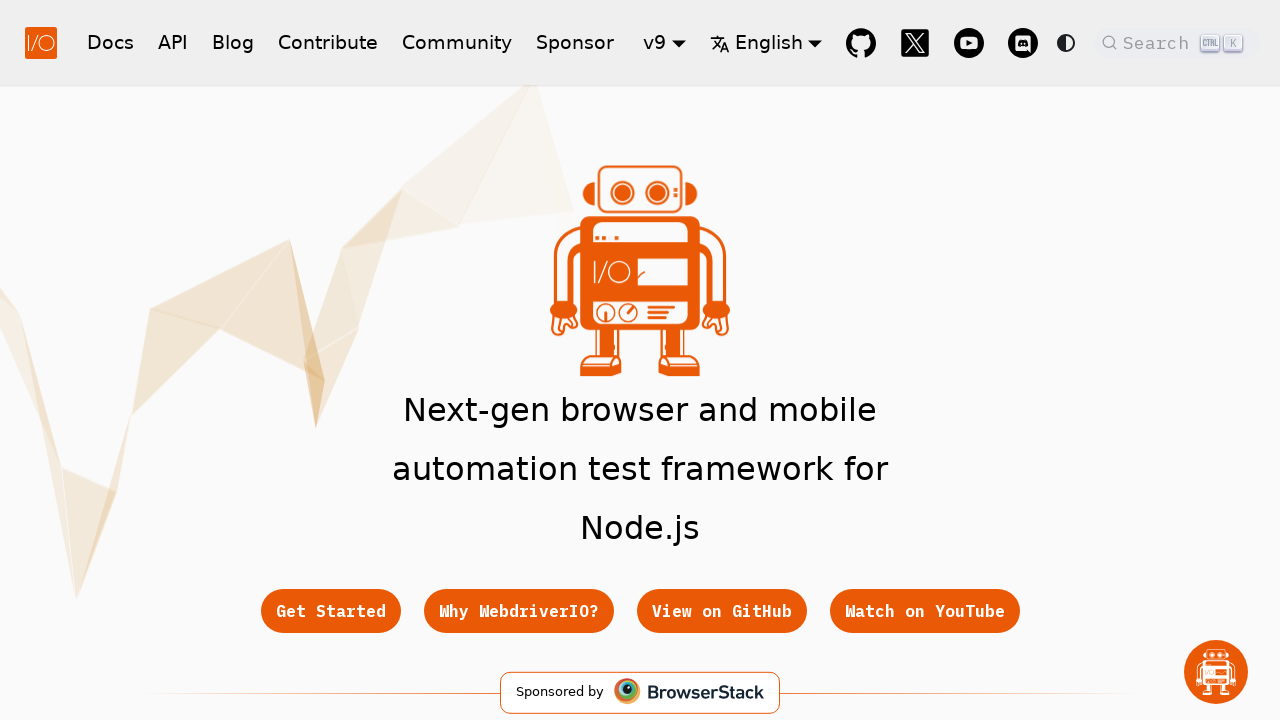

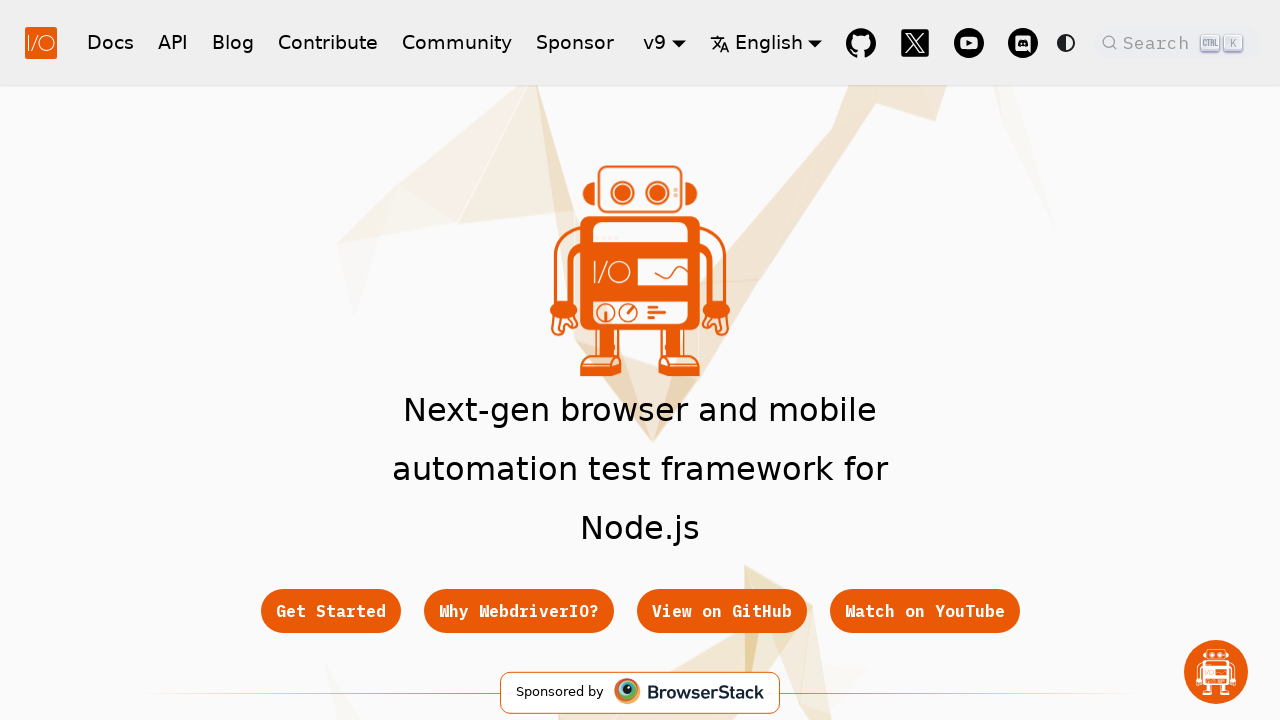